Tests clicking on Checkboxes link, navigating back, and clicking the link again to demonstrate browser navigation flow.

Starting URL: https://testcenter.techproeducation.com/

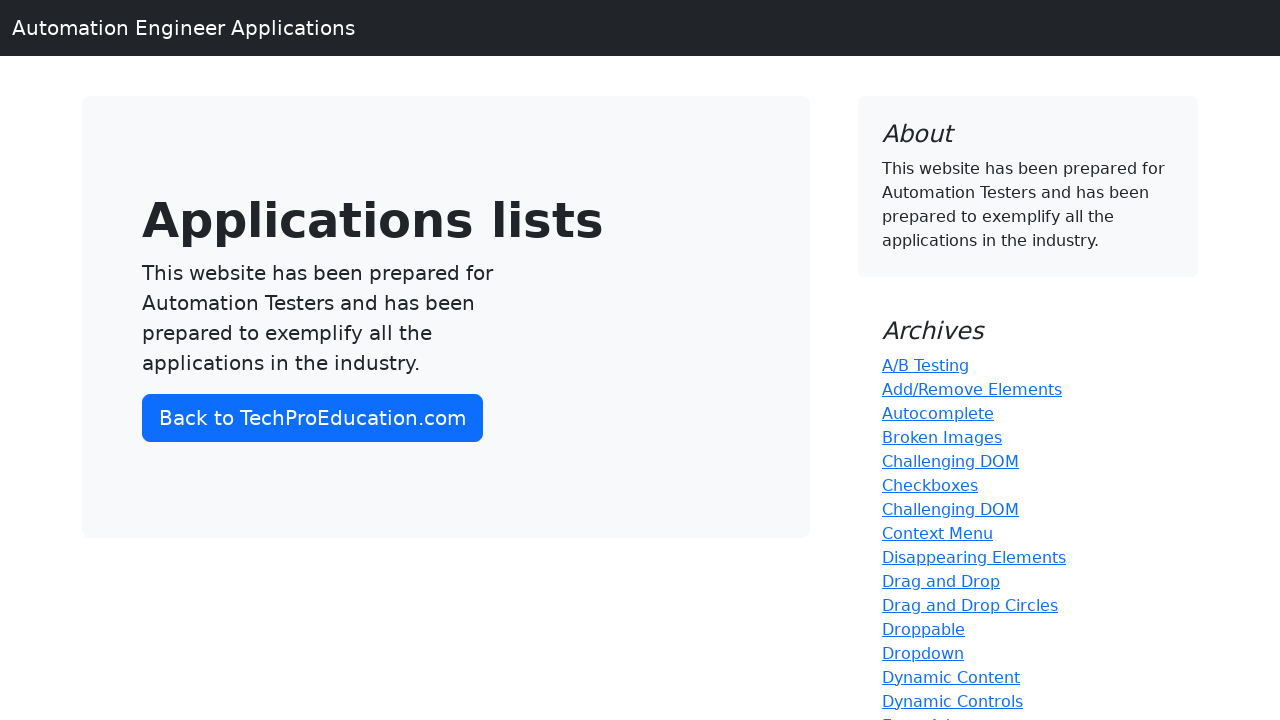

Clicked on Checkboxes link from main page at (930, 485) on a:text('Checkboxes')
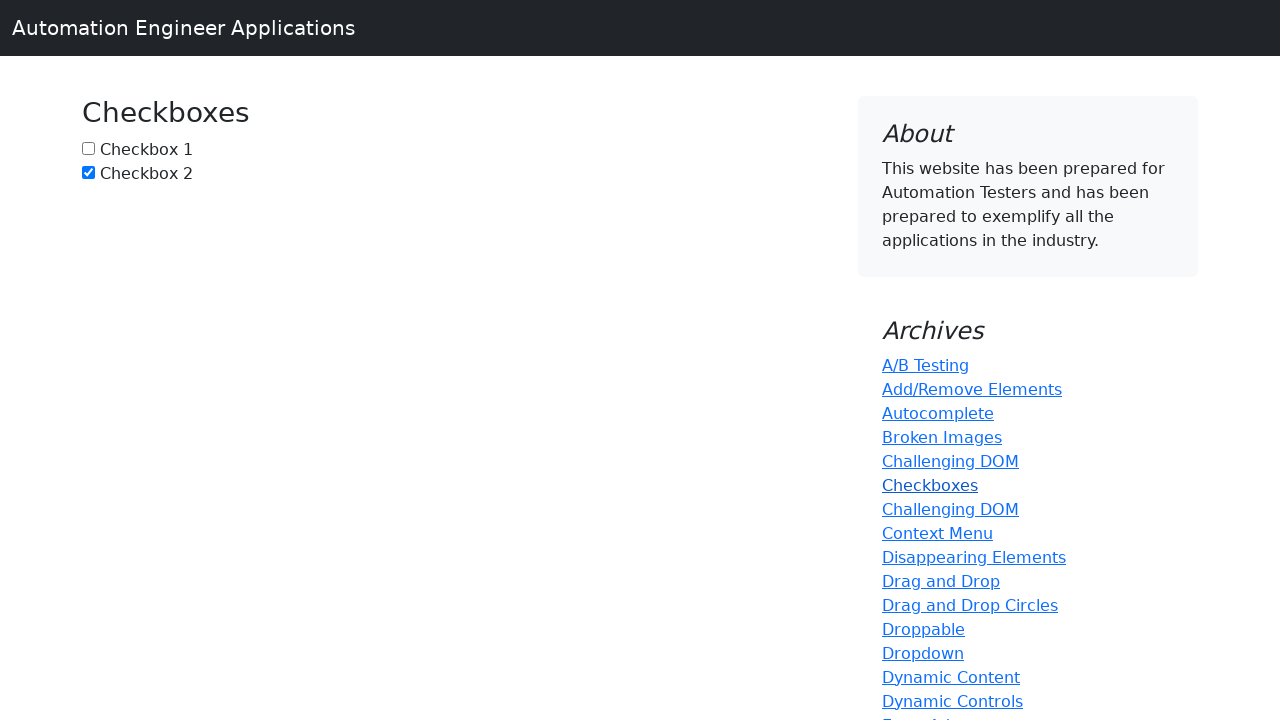

Navigated back to main page
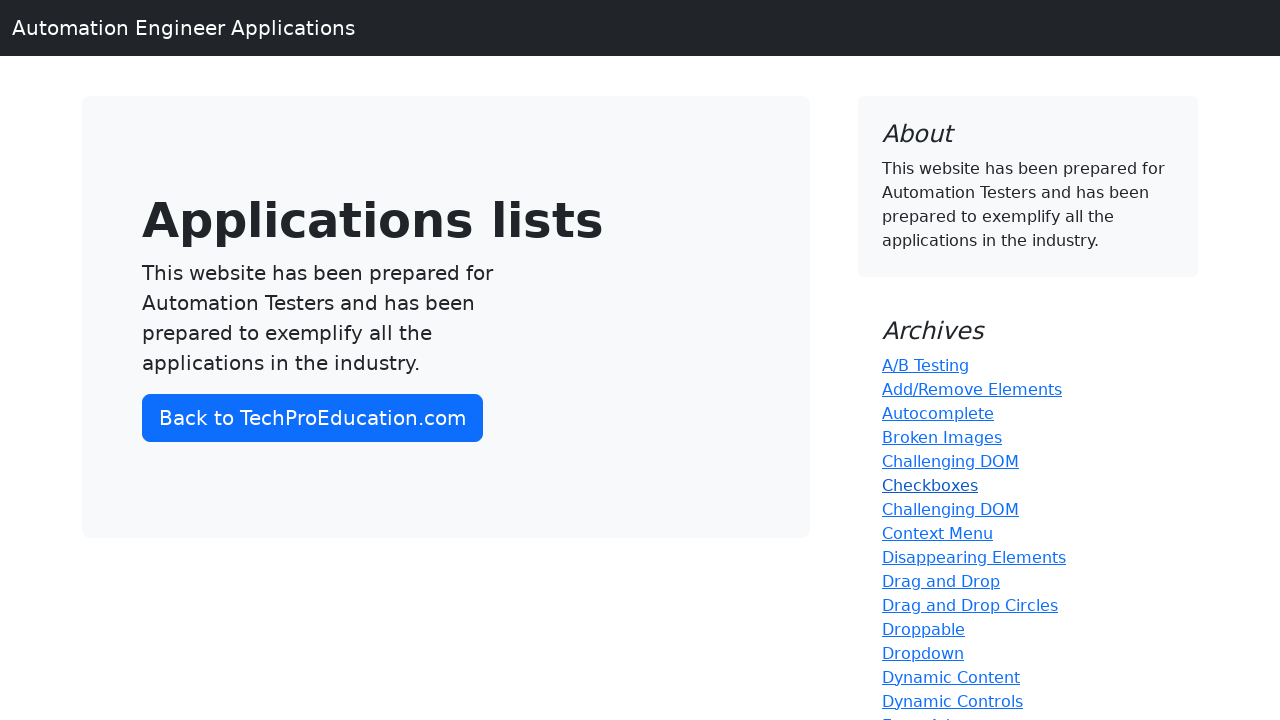

Clicked on Checkboxes link again after navigating back at (930, 485) on a:text('Checkboxes')
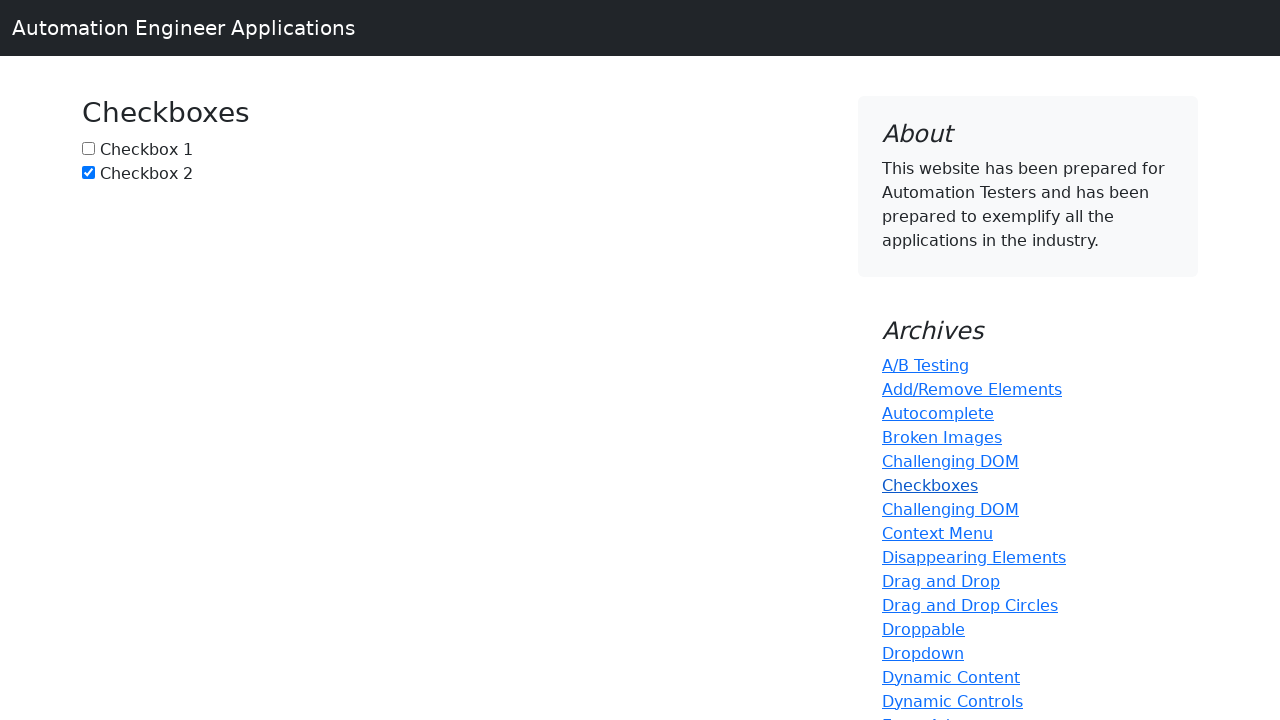

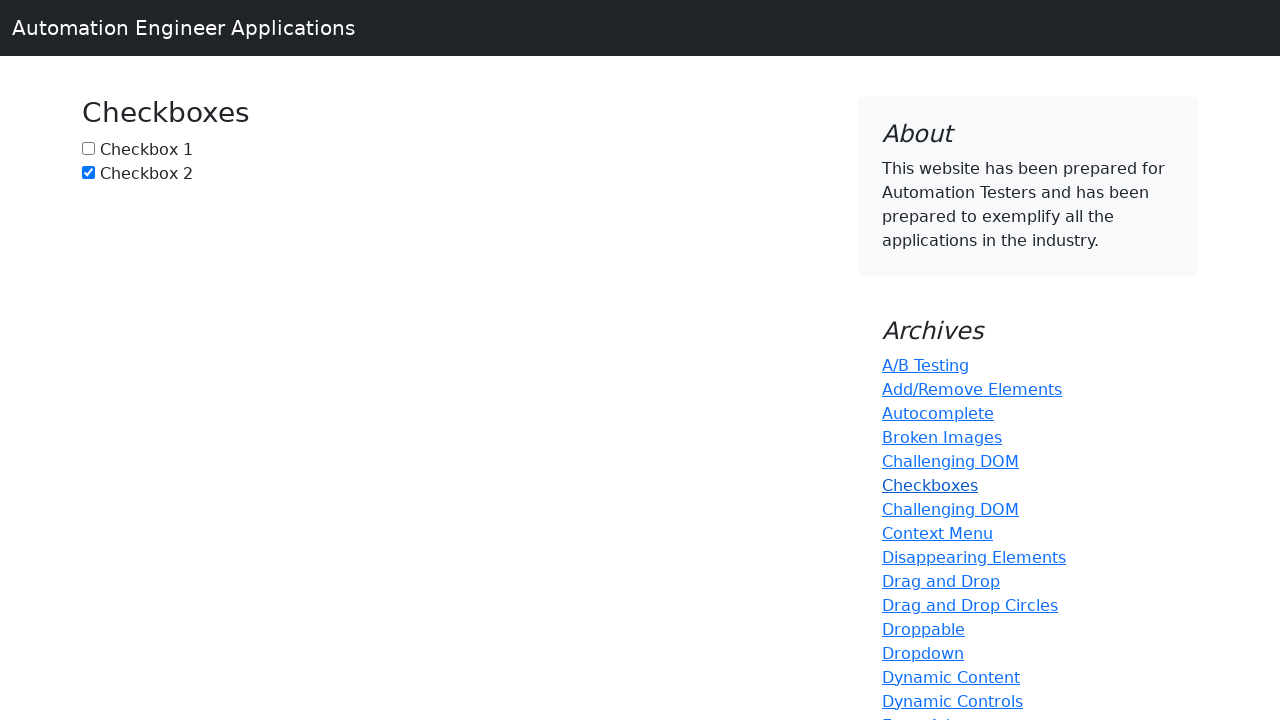